Tests dynamic dropdown functionality by opening a passenger selection dropdown, incrementing the adult count from 1 to 5 by clicking the increment button 4 times, then closing the dropdown and verifying the selection shows "5 Adult".

Starting URL: https://rahulshettyacademy.com/dropdownsPractise/

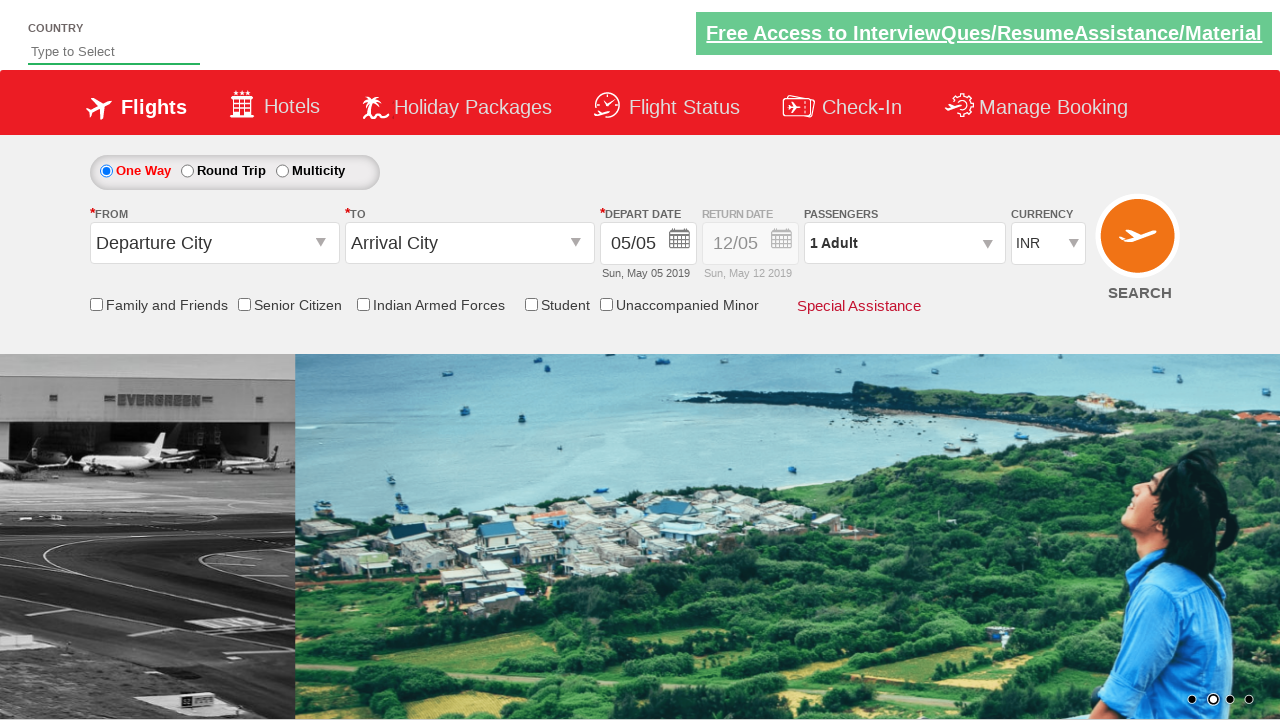

Clicked passenger info dropdown to open it at (904, 243) on #divpaxinfo
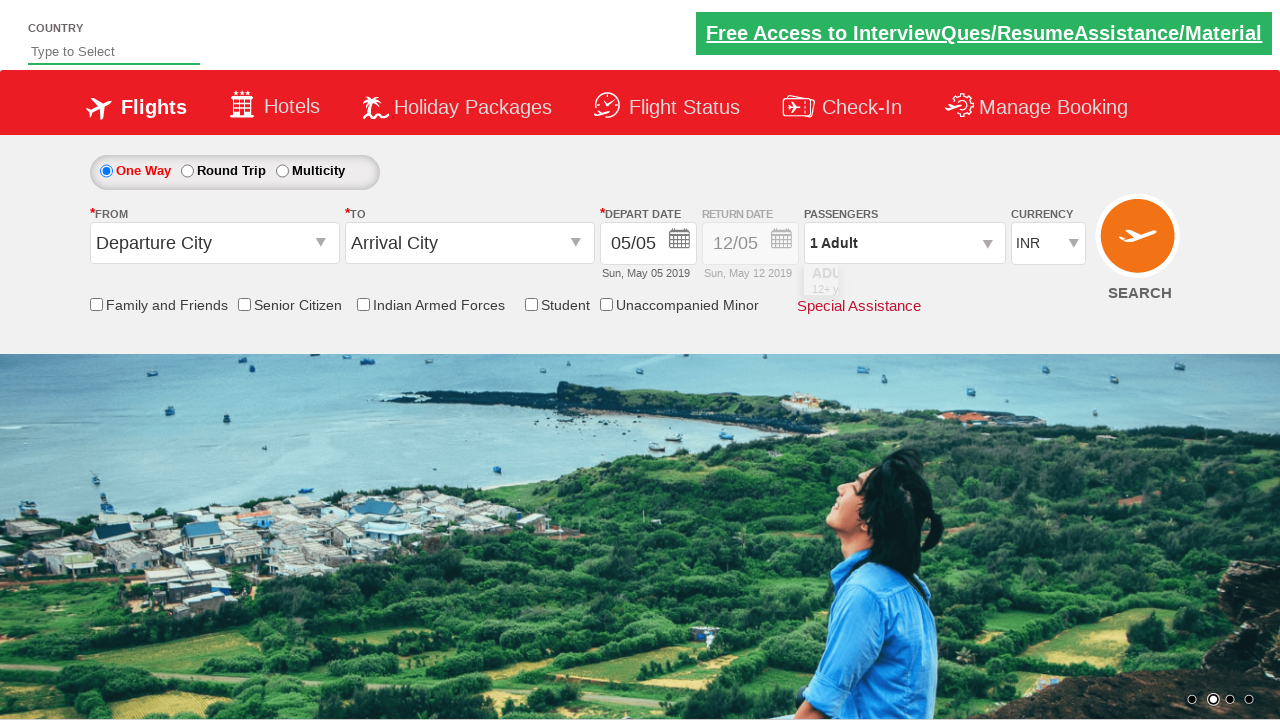

Increment adult button became visible
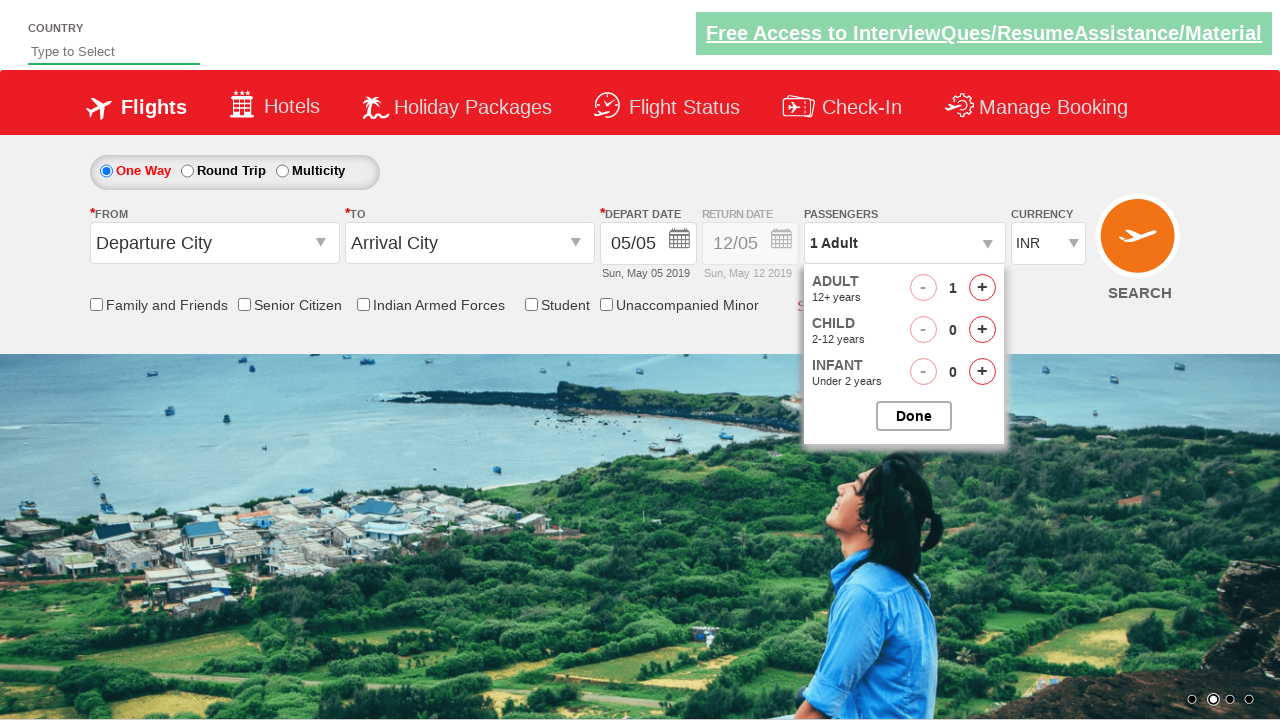

Clicked increment adult button (click 1 of 4) at (982, 288) on #hrefIncAdt
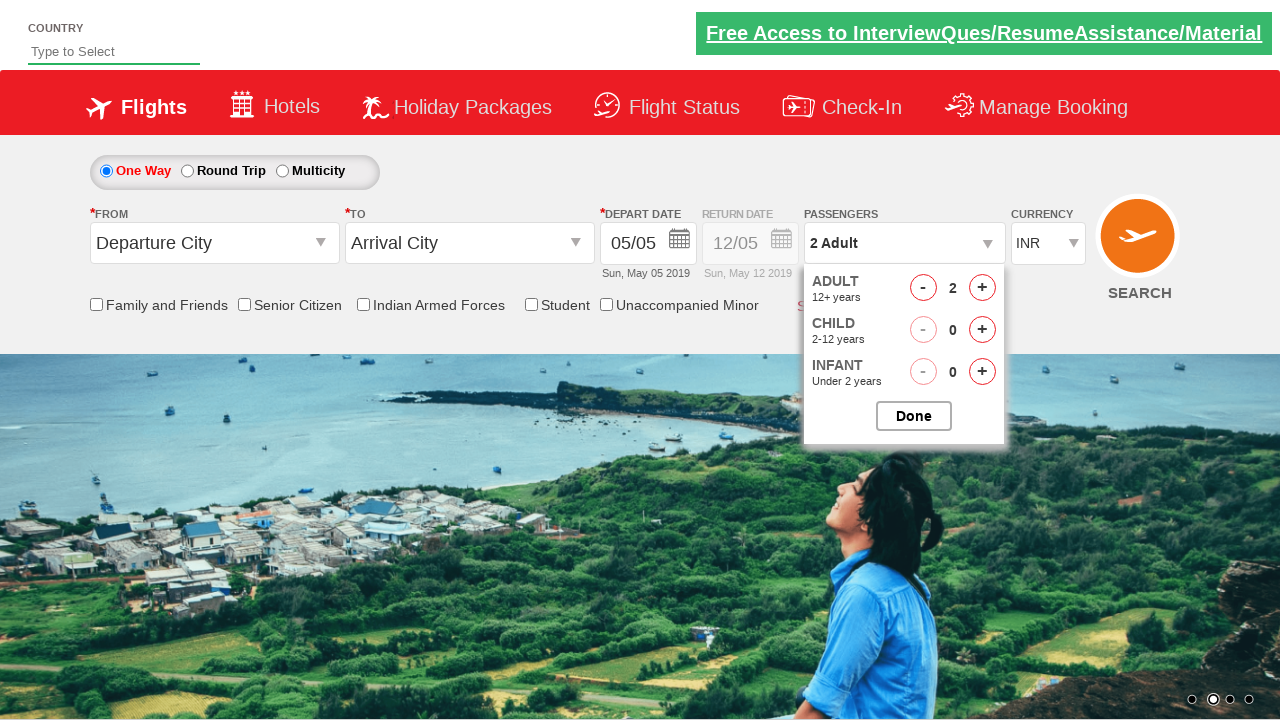

Clicked increment adult button (click 2 of 4) at (982, 288) on #hrefIncAdt
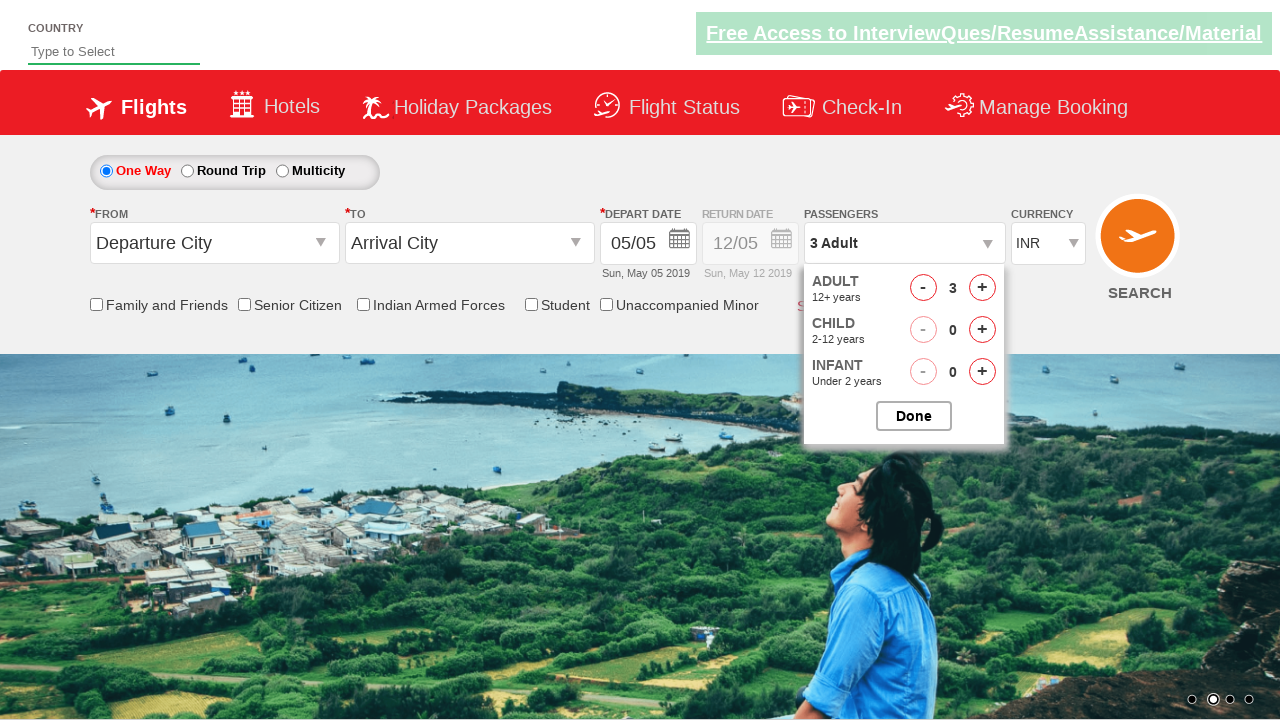

Clicked increment adult button (click 3 of 4) at (982, 288) on #hrefIncAdt
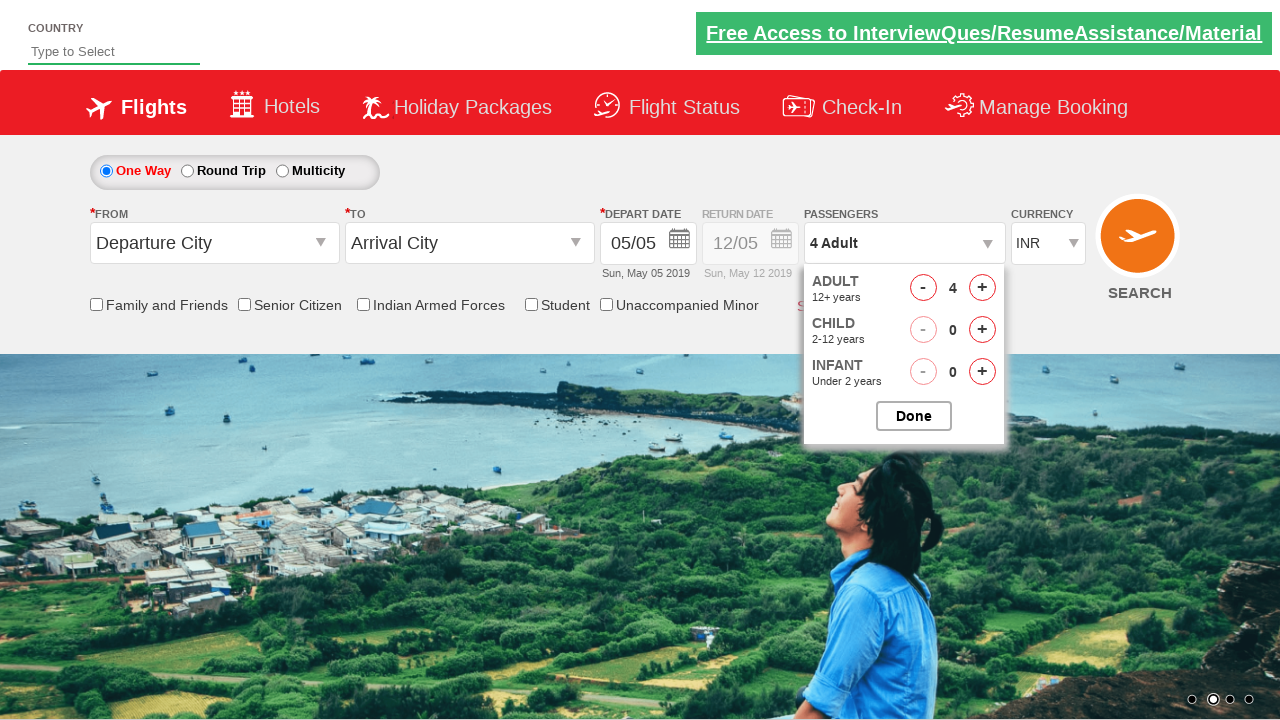

Clicked increment adult button (click 4 of 4) at (982, 288) on #hrefIncAdt
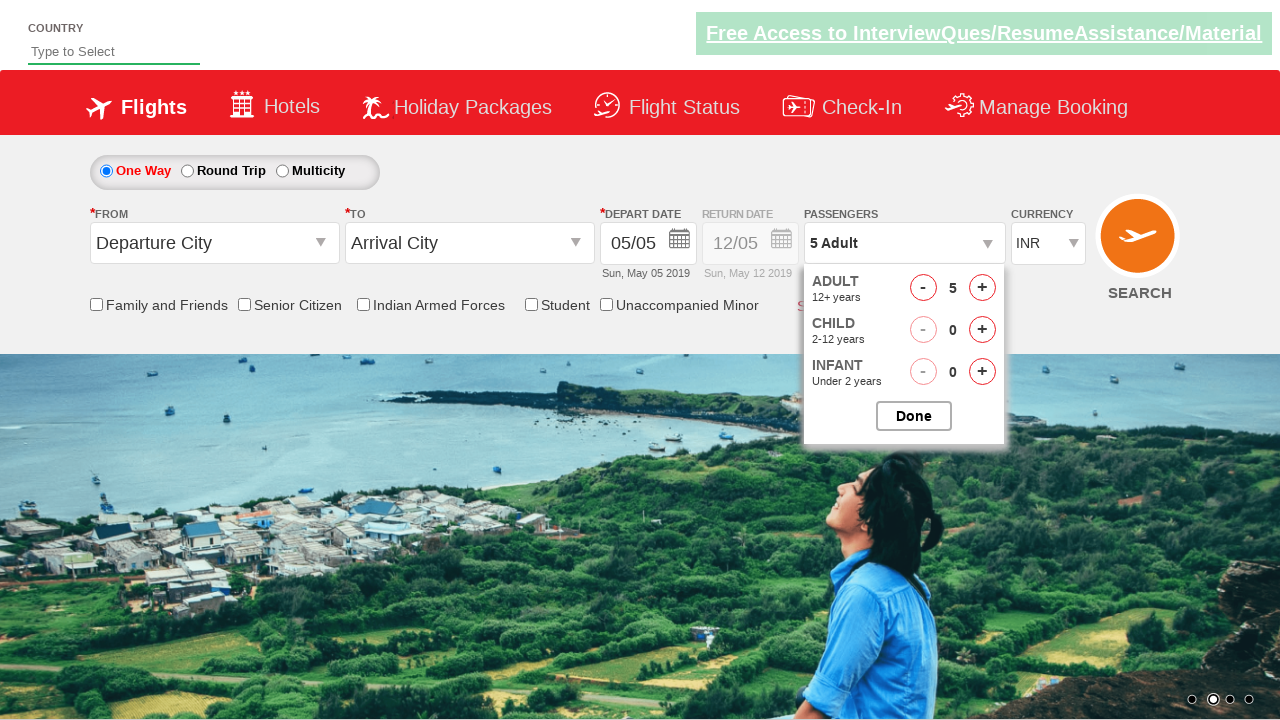

Closed passenger selection dropdown at (914, 416) on #btnclosepaxoption
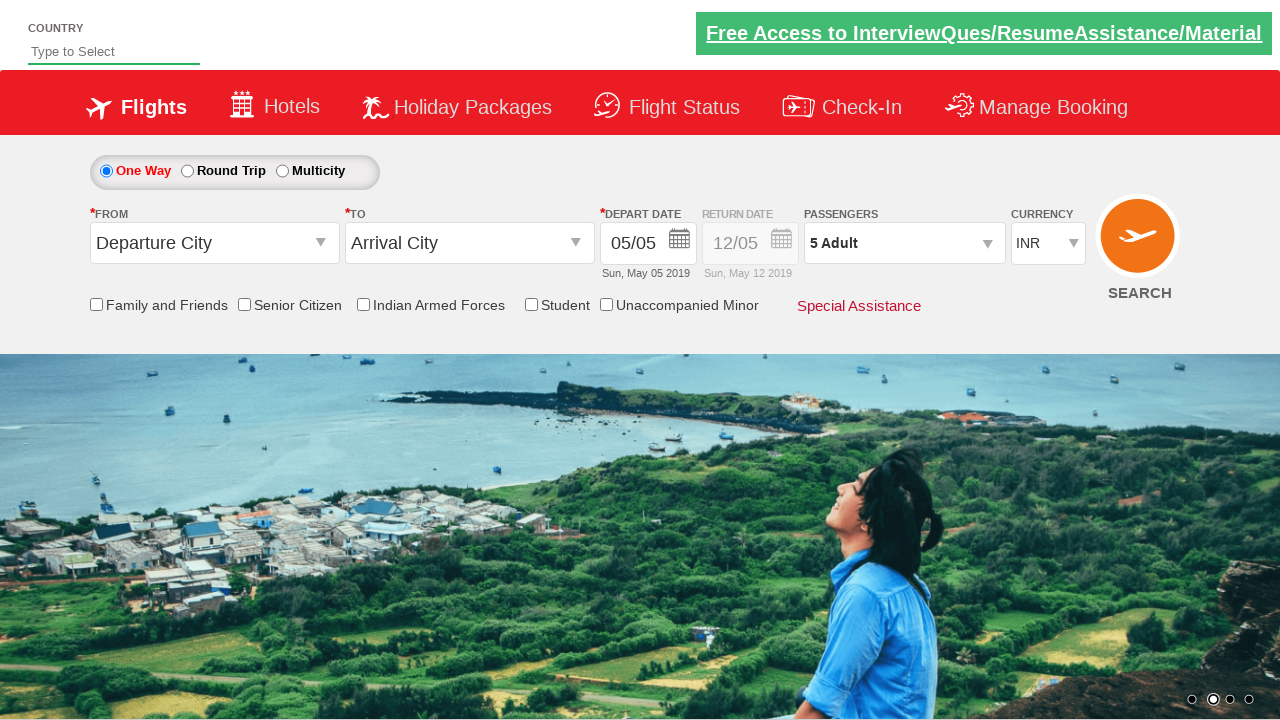

Retrieved passenger selection text from dropdown
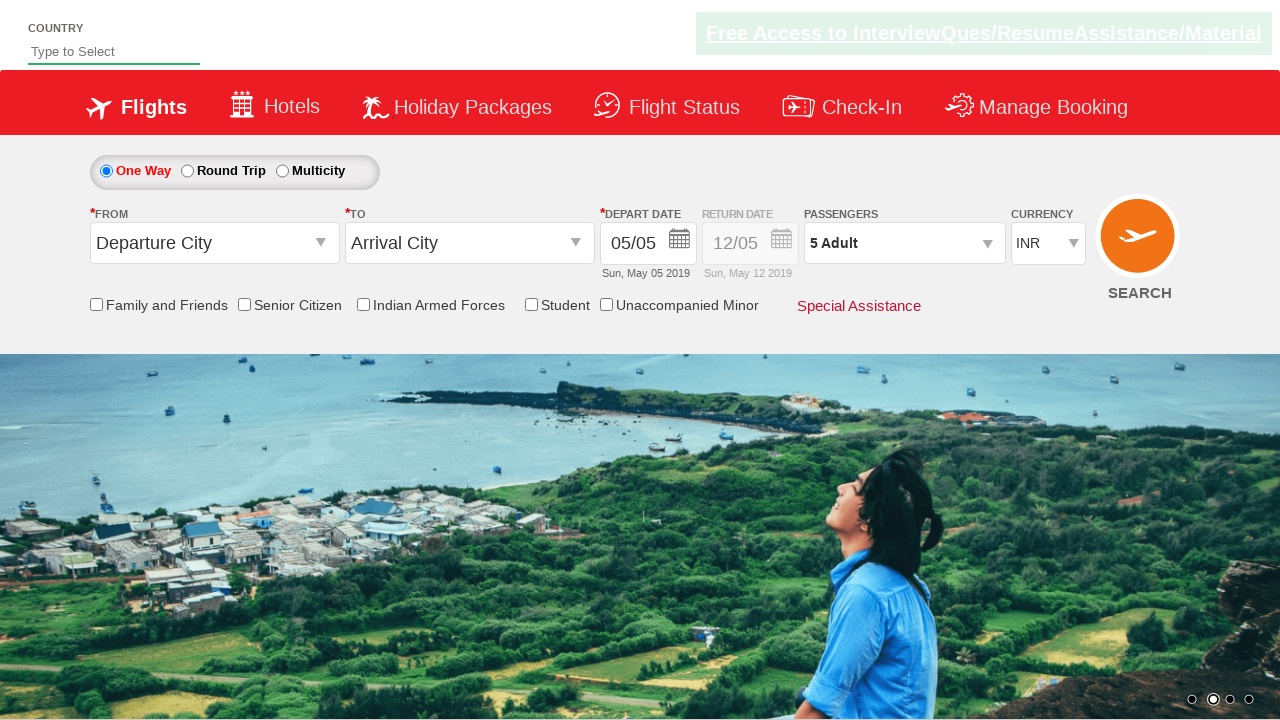

Verified dropdown displays '5 Adult' as expected
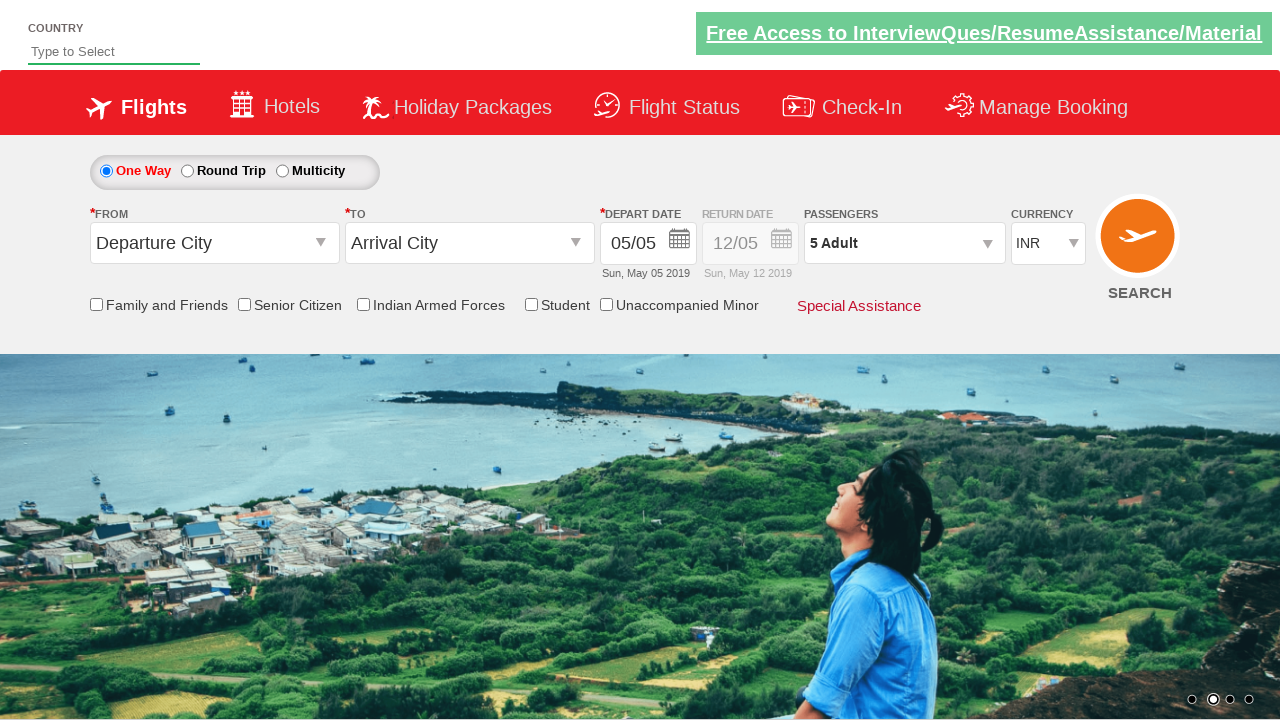

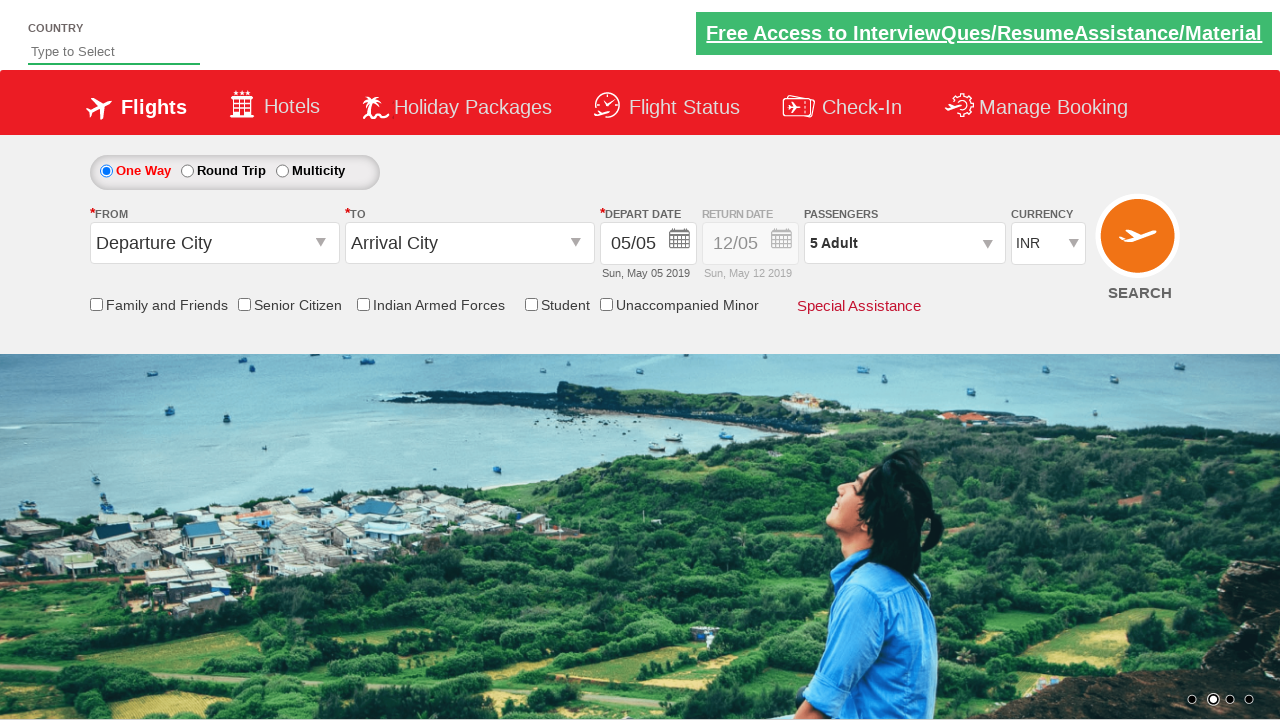